Tests enabling a disabled input field by clicking the Enable button, waiting for the field to become clickable, then typing text into it.

Starting URL: http://the-internet.herokuapp.com/dynamic_controls

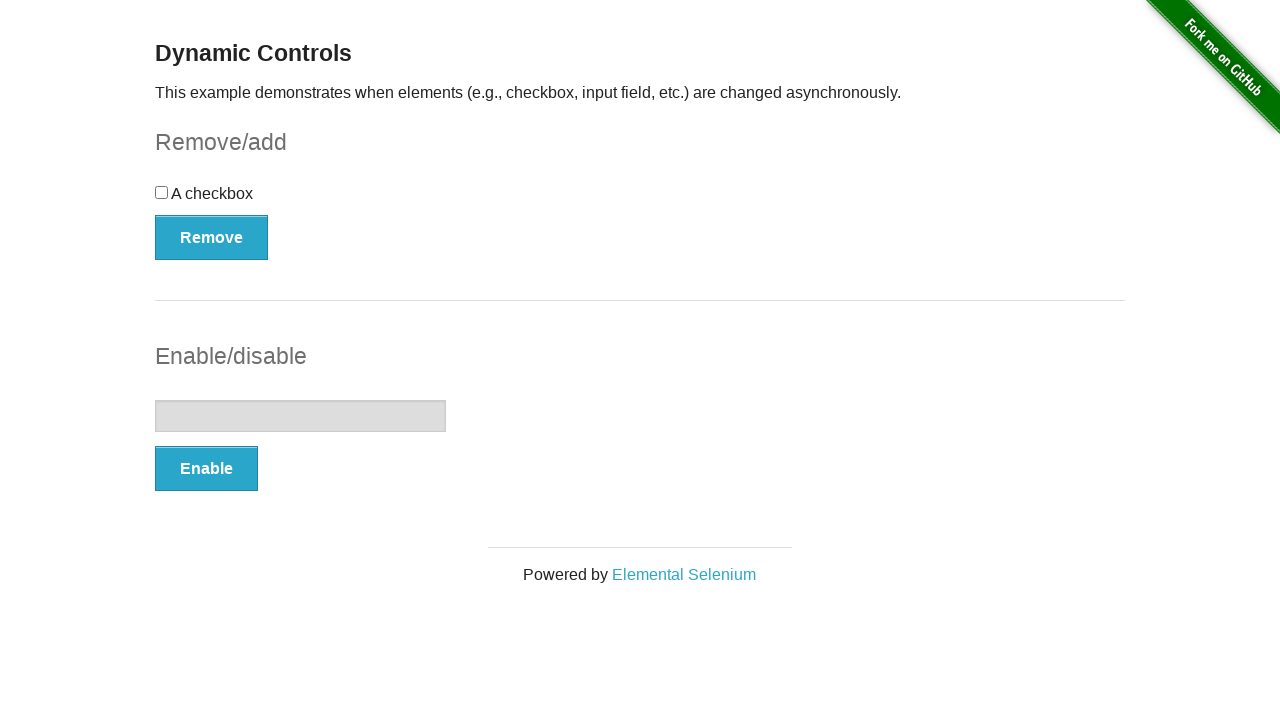

Clicked Enable button to enable the disabled input field at (206, 469) on xpath=//button[contains(text(),'Enable')]
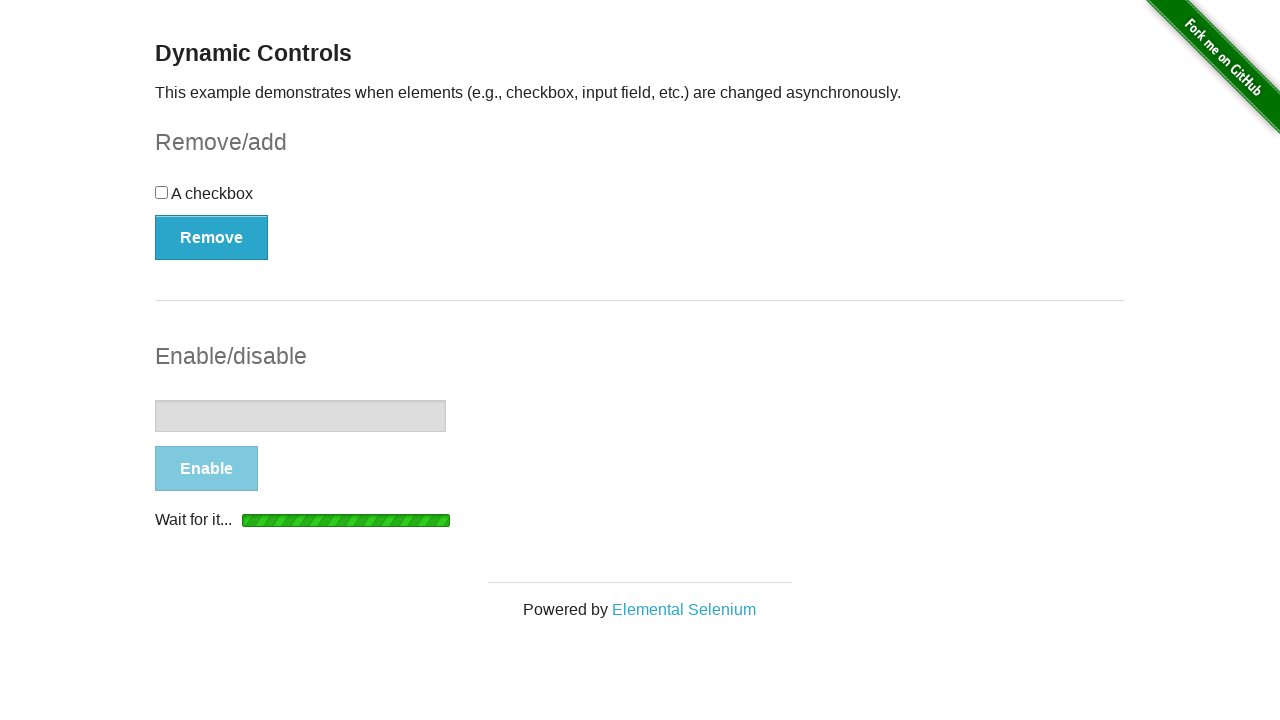

Located the text input field
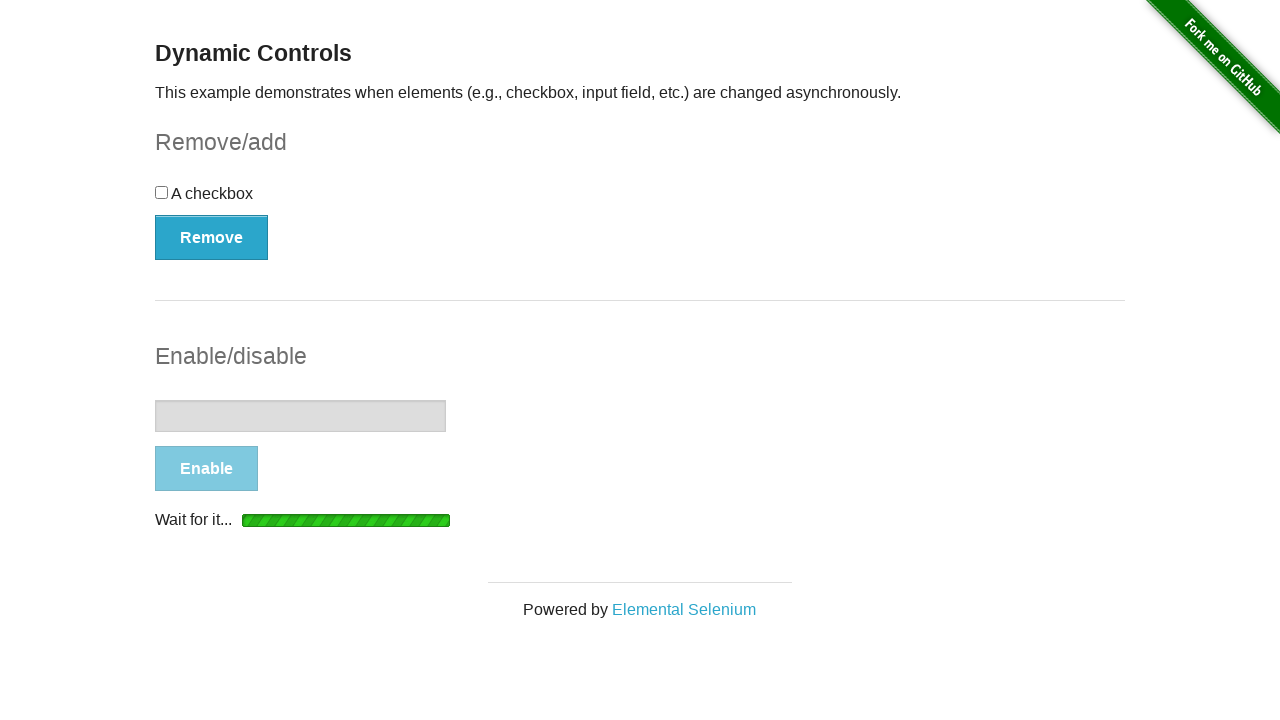

Waited for text field to become enabled
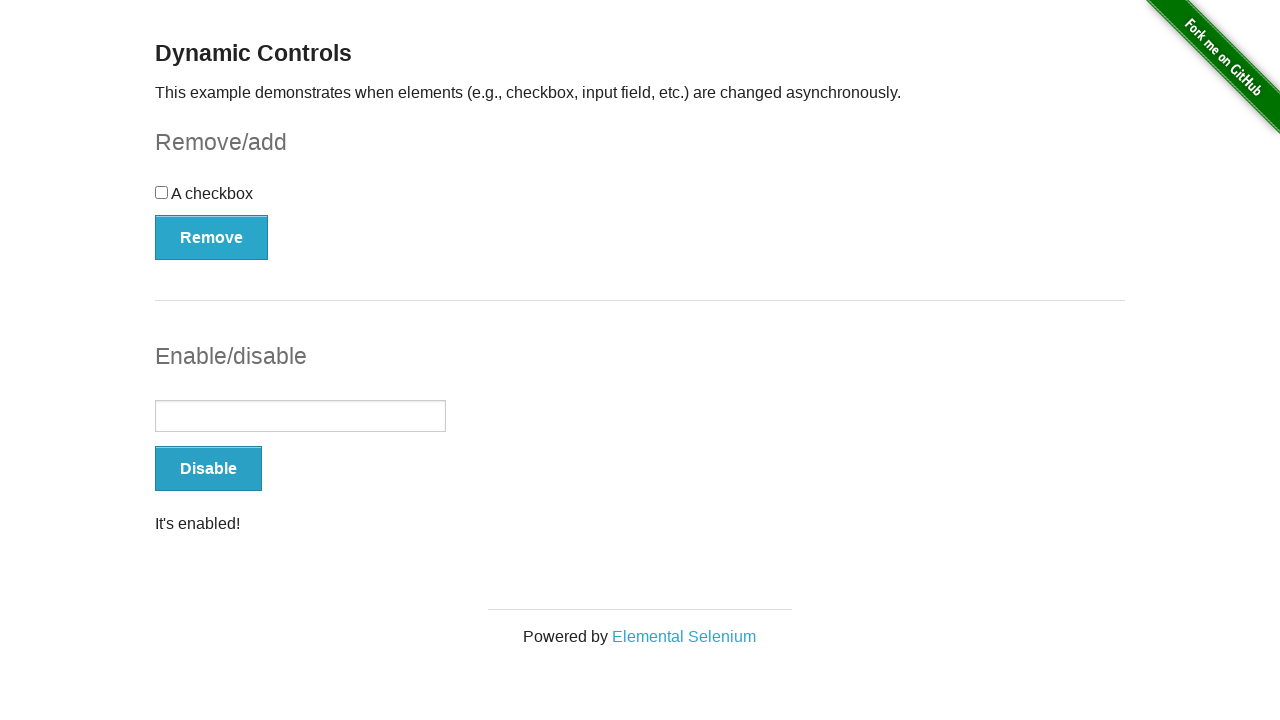

Filled text field with 'My name is Dmitry!' on (//input)[2]
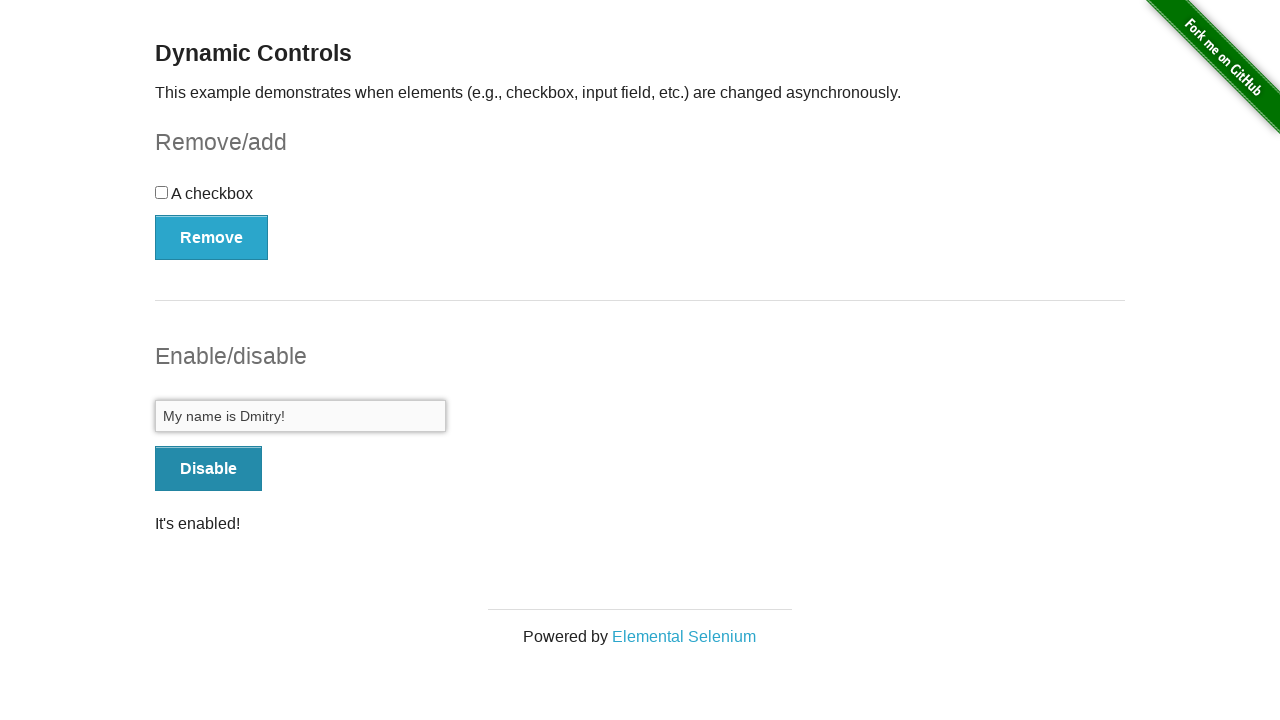

Verified that the text 'My name is Dmitry!' was successfully entered into the field
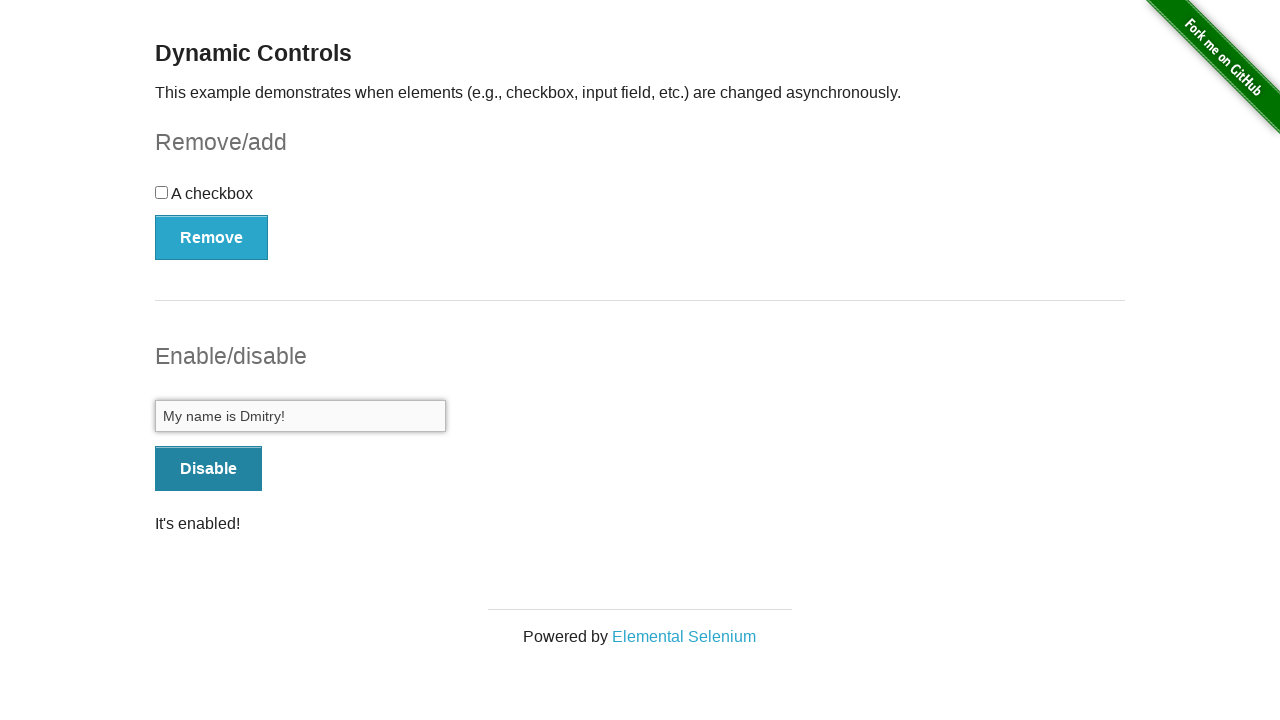

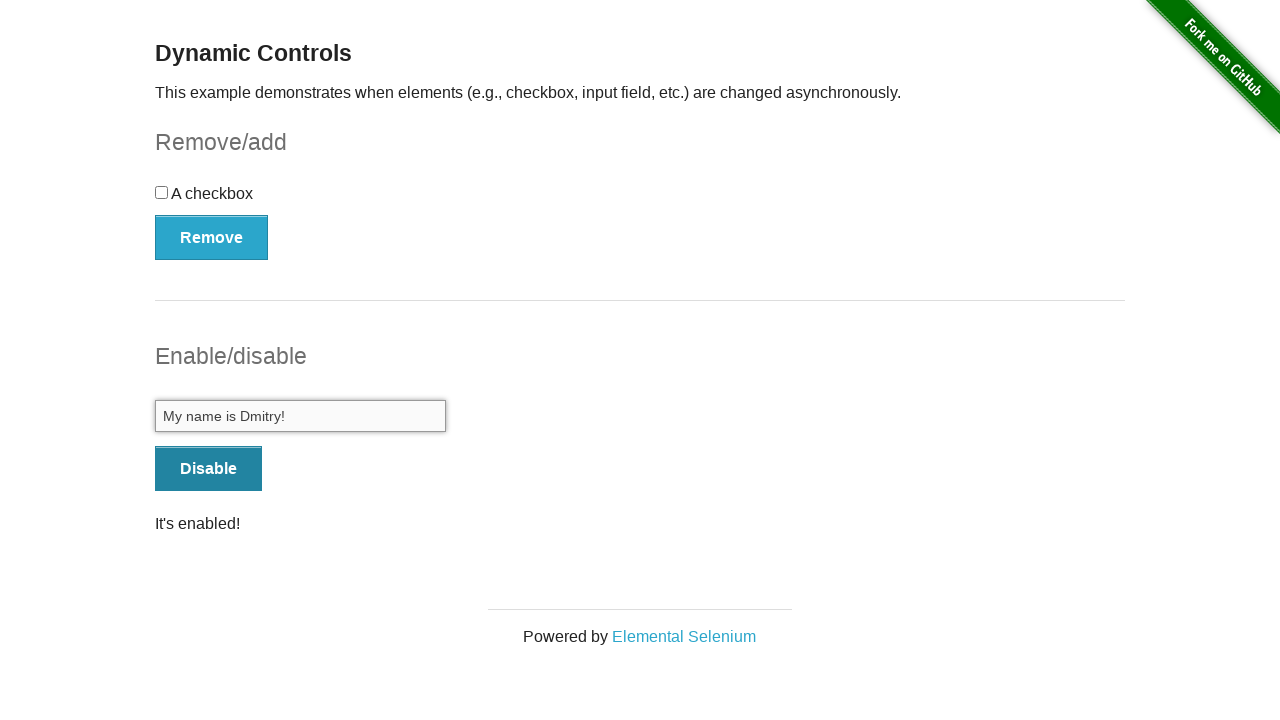